Tests radio button functionality by selecting the second radio option

Starting URL: https://bonigarcia.dev/selenium-webdriver-java/web-form.html

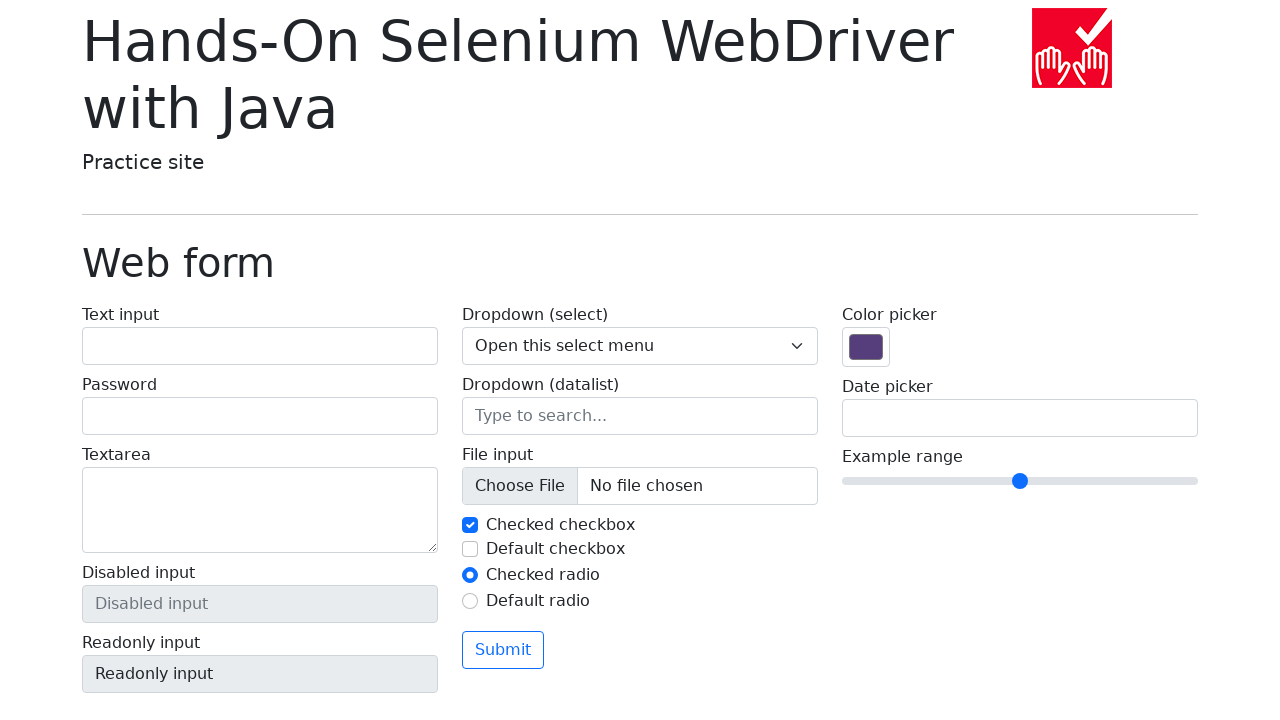

Navigated to web form page
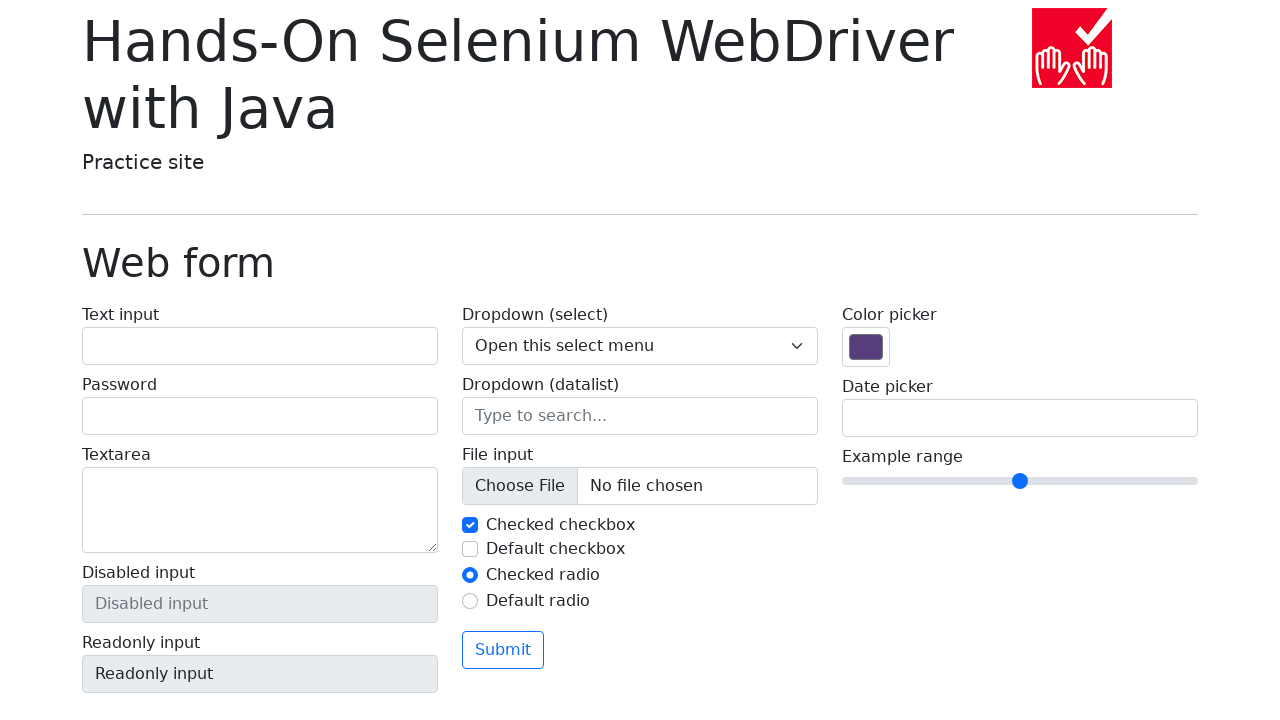

Clicked second radio button to select it at (470, 601) on #my-radio-2
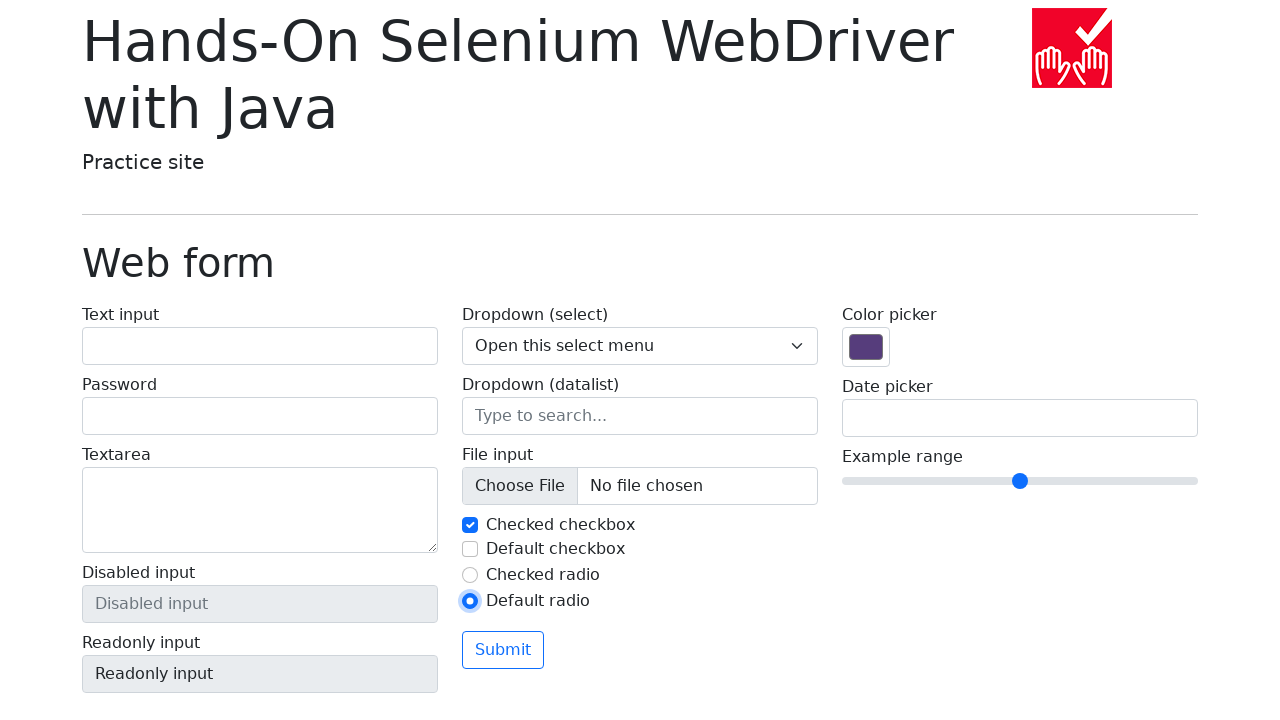

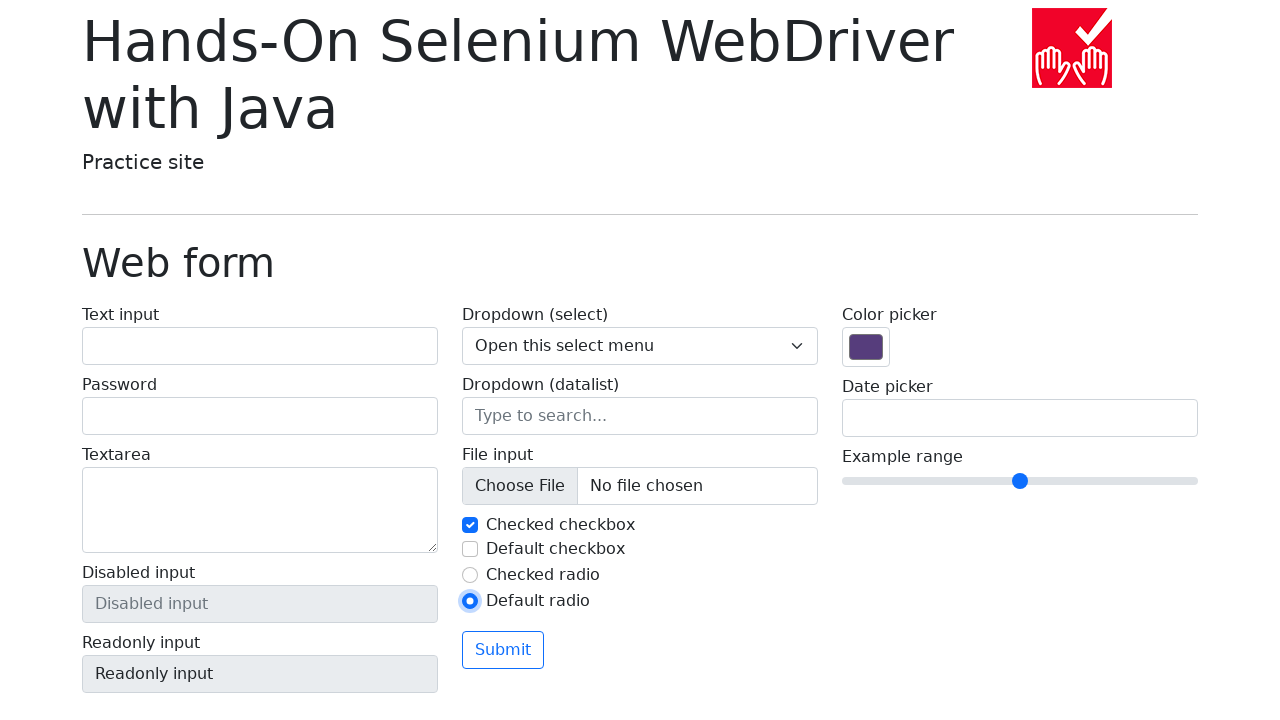